Tests the Community link in the footer by scrolling to the bottom of the page, clicking the Community link, and verifying it navigates to Discord.

Starting URL: https://uat.worklenz.com/

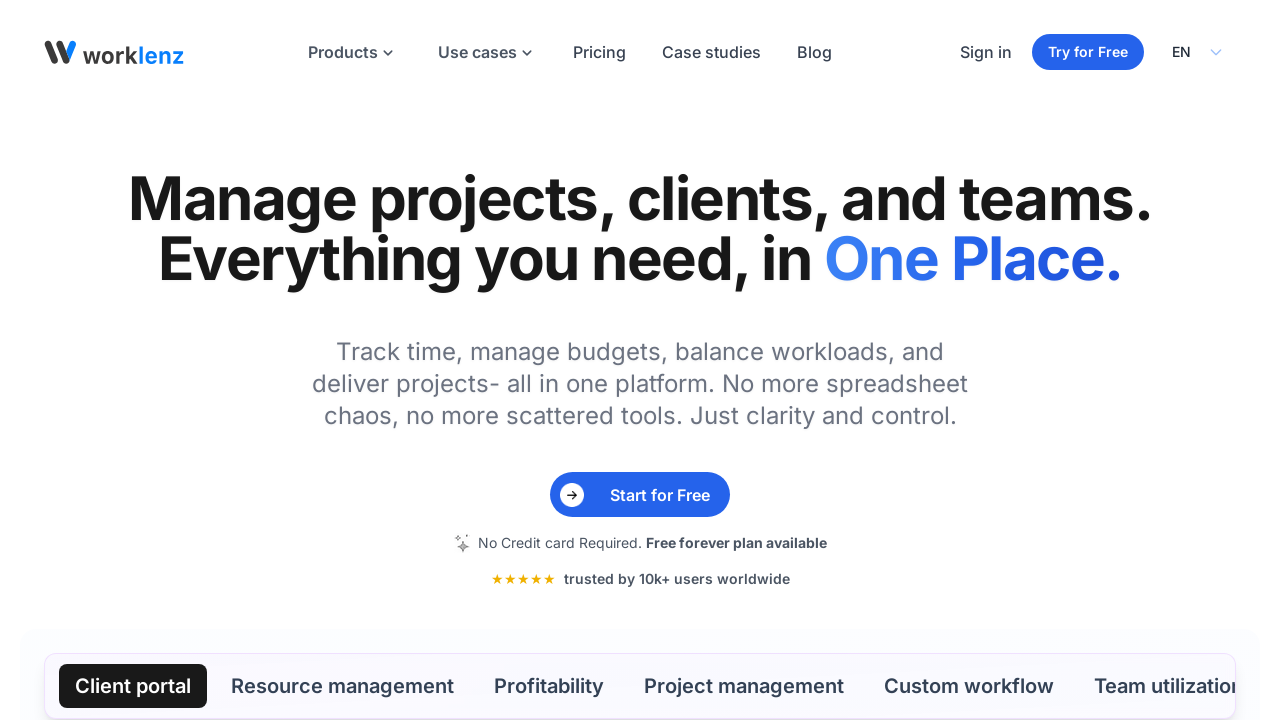

Scrolled to the bottom of the page to reveal the footer
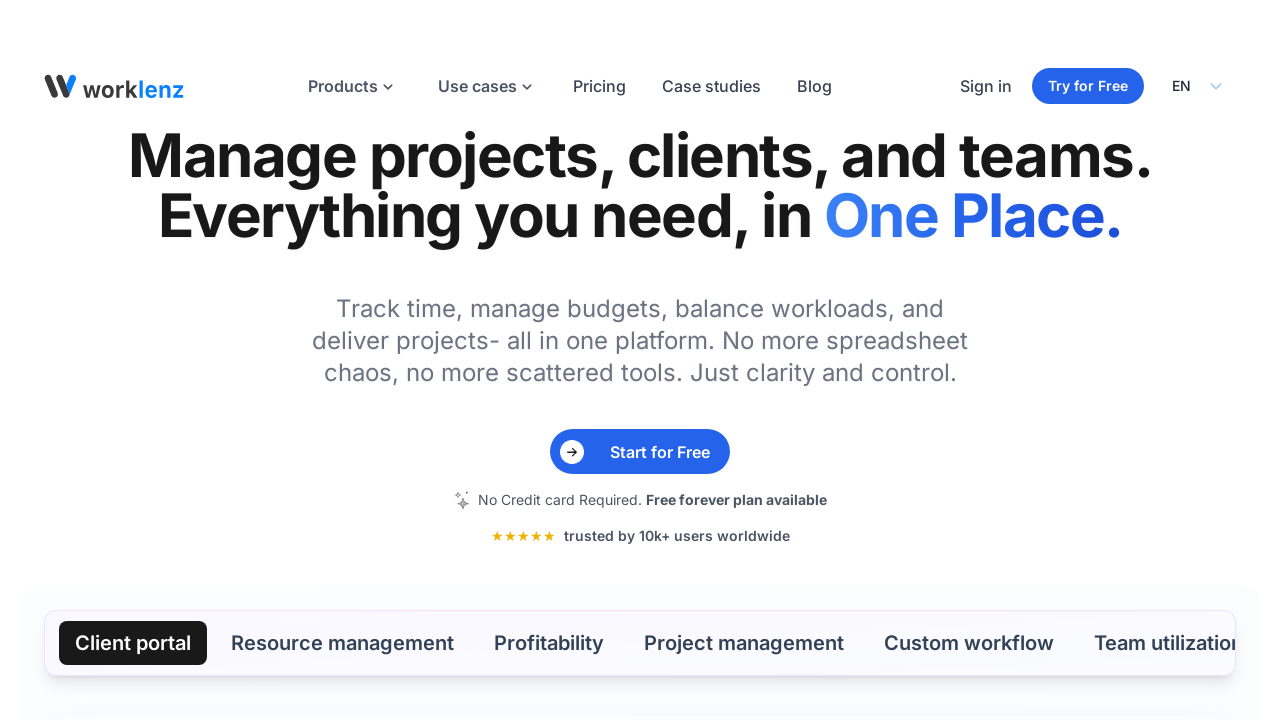

Footer became visible
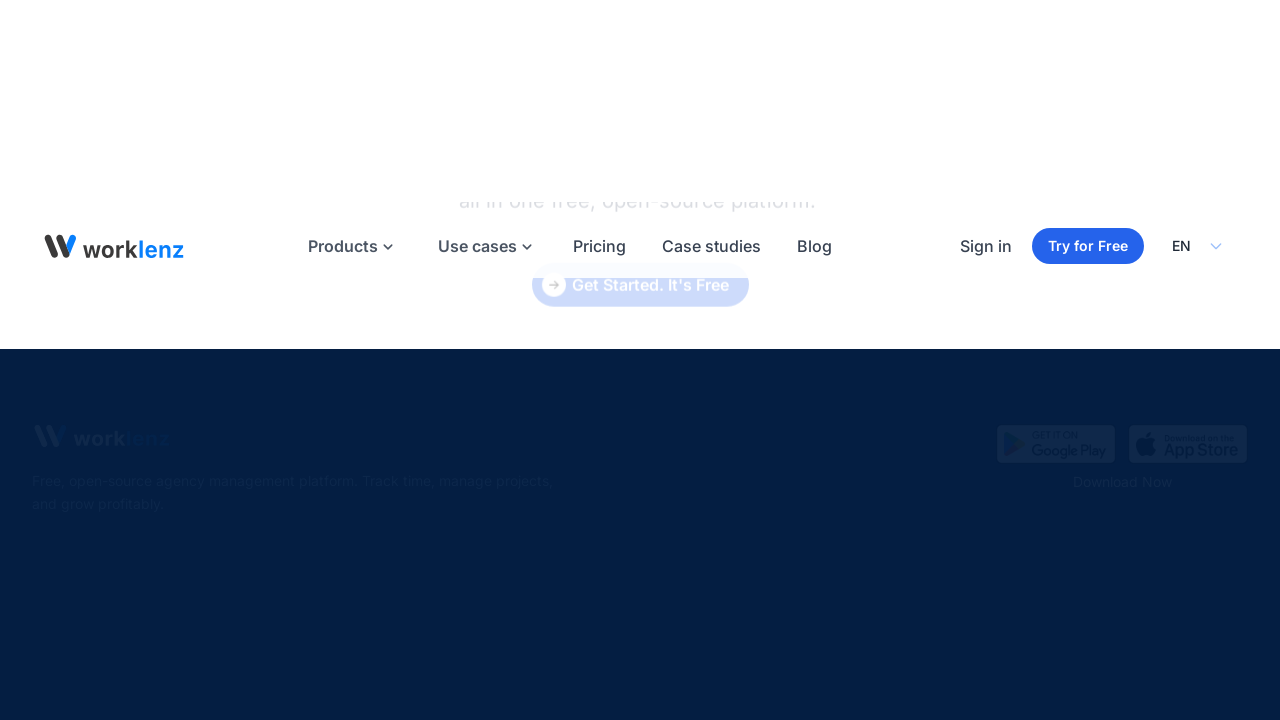

Community link became visible
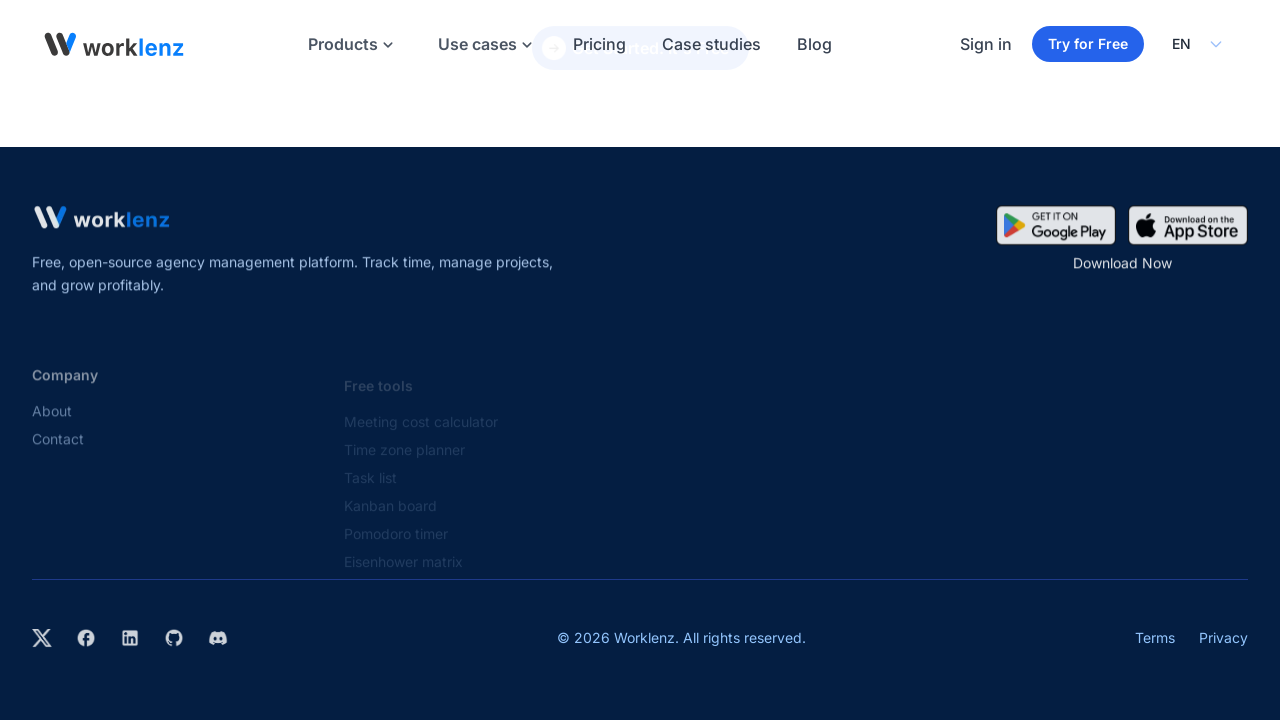

Clicked the Community link in the footer at (1108, 453) on xpath=//a[normalize-space()='Community']
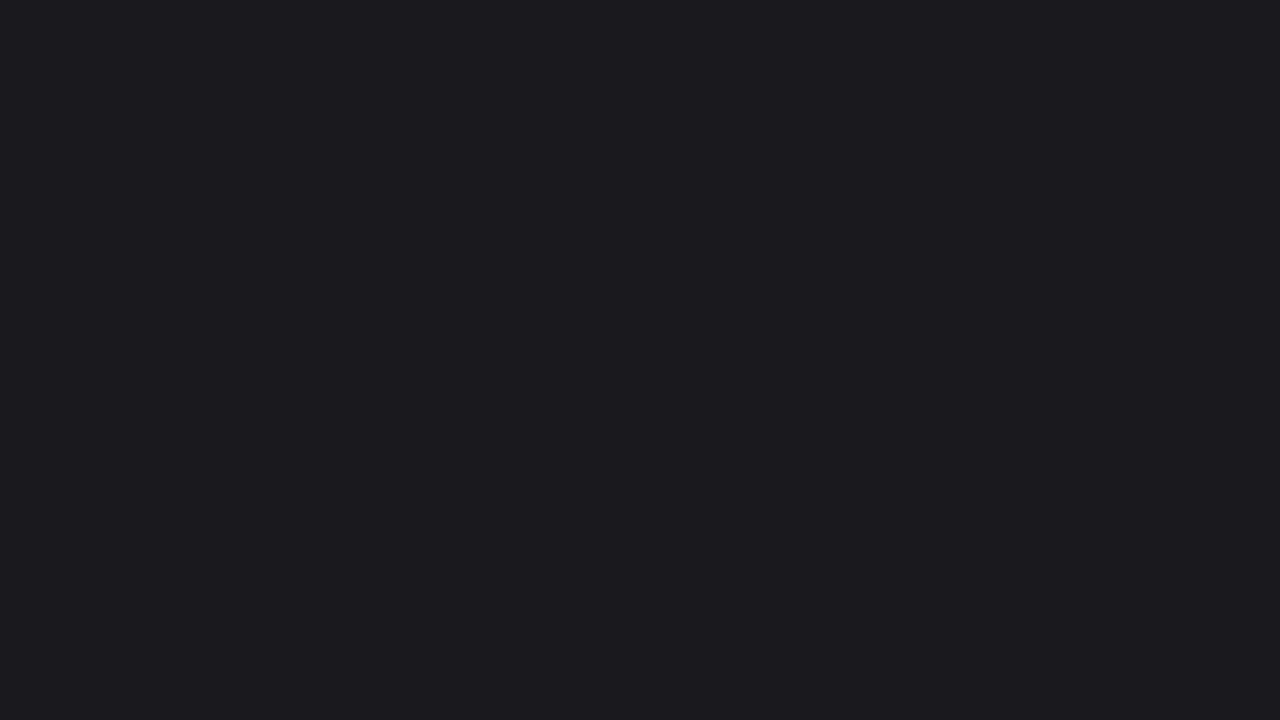

Waited for navigation to Discord
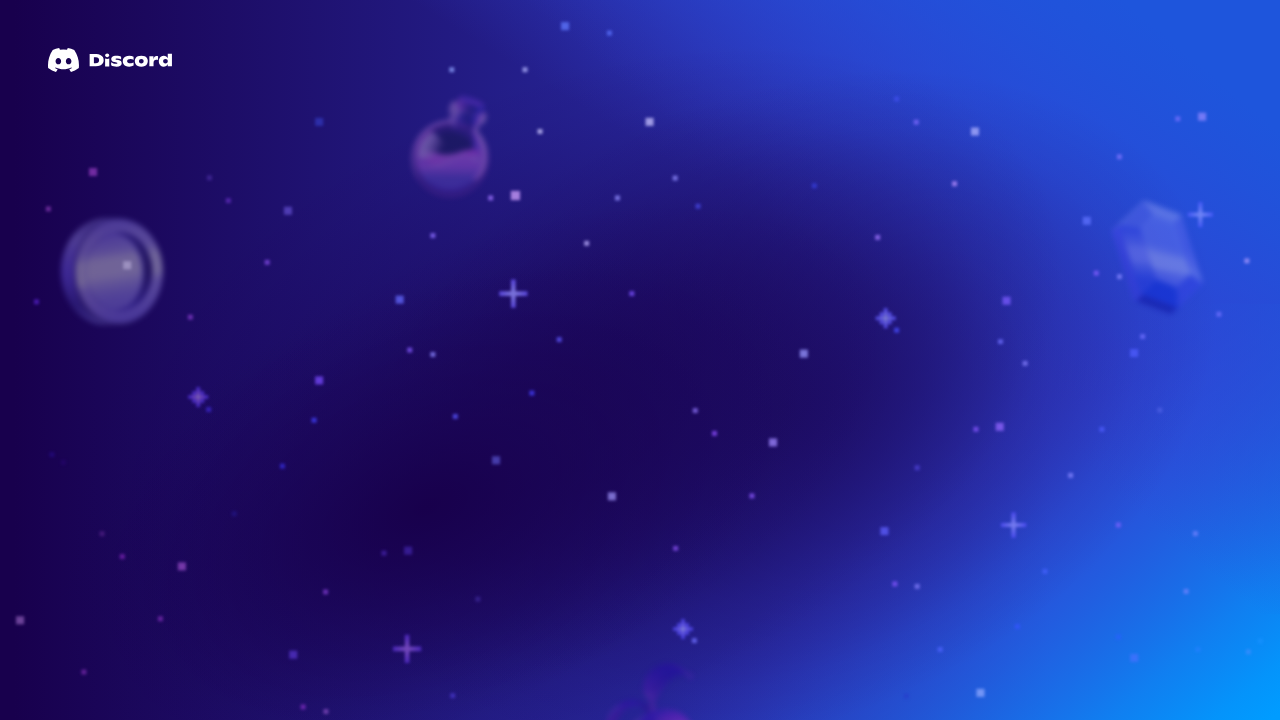

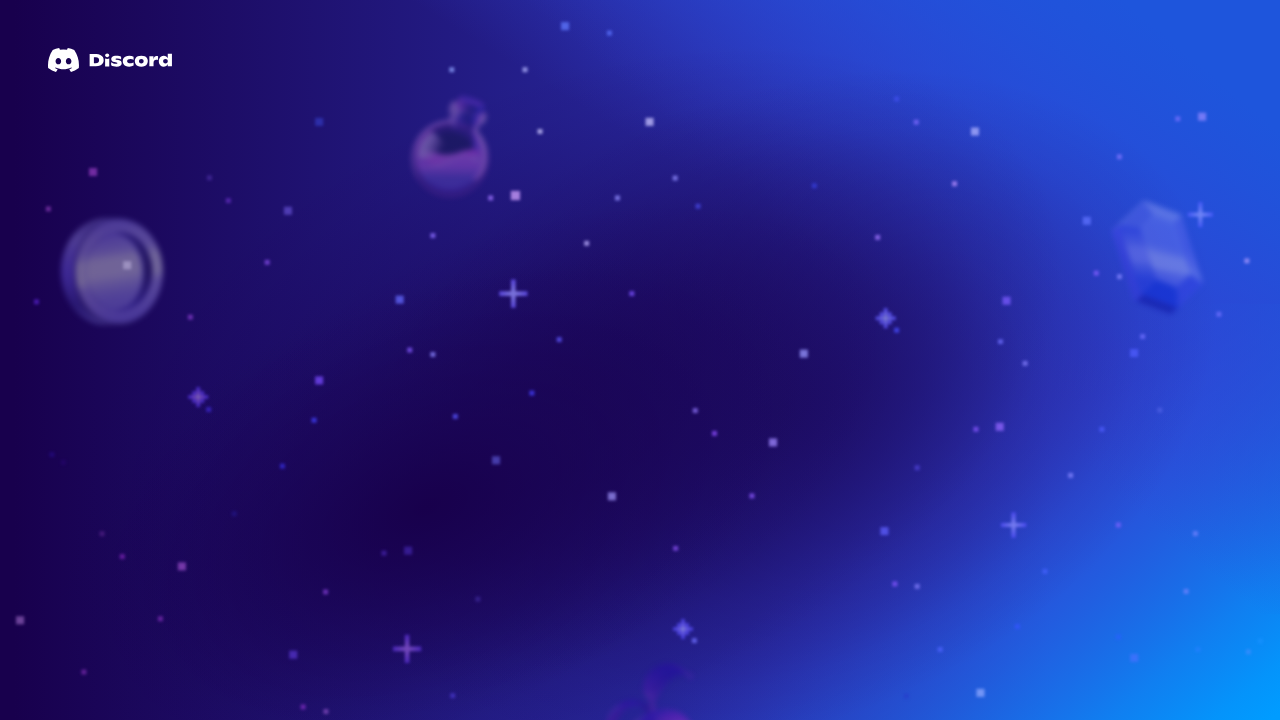